Tests radio button functionality by iterating through a group of radio buttons and selecting the one with value "Cheese"

Starting URL: http://echoecho.com/htmlforms10.htm

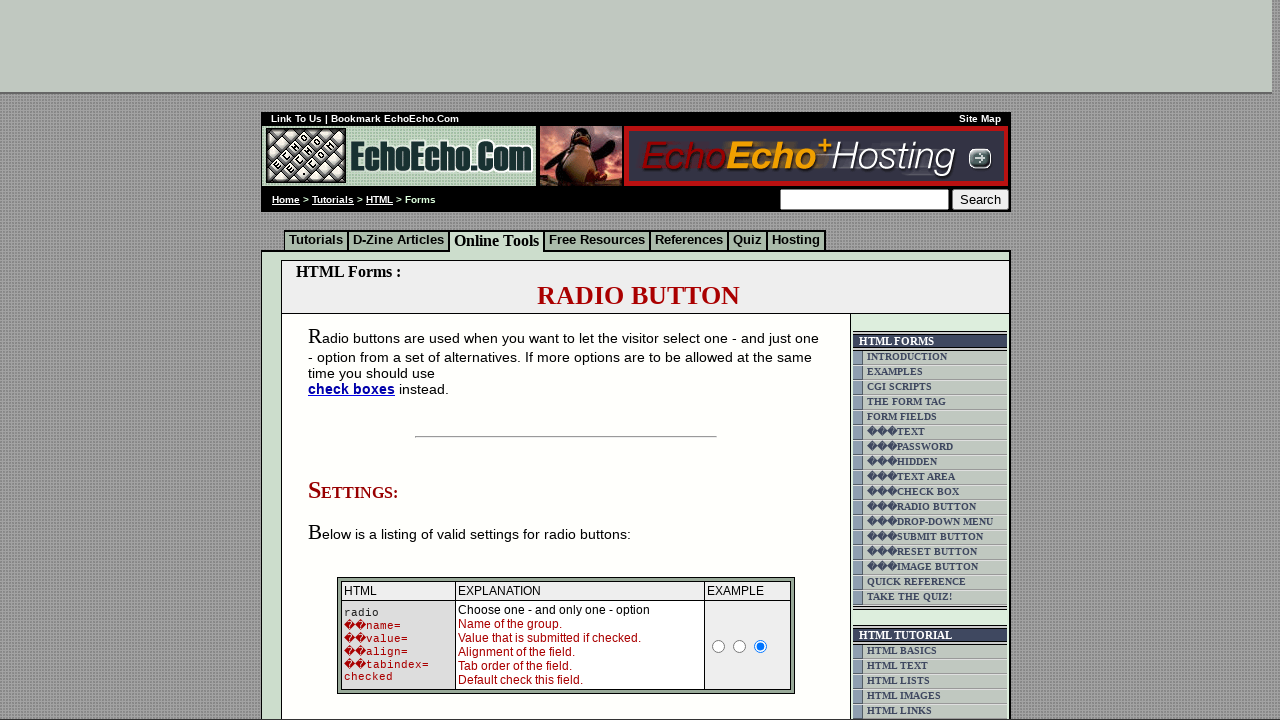

Waited for radio buttons with name 'group1' to be present
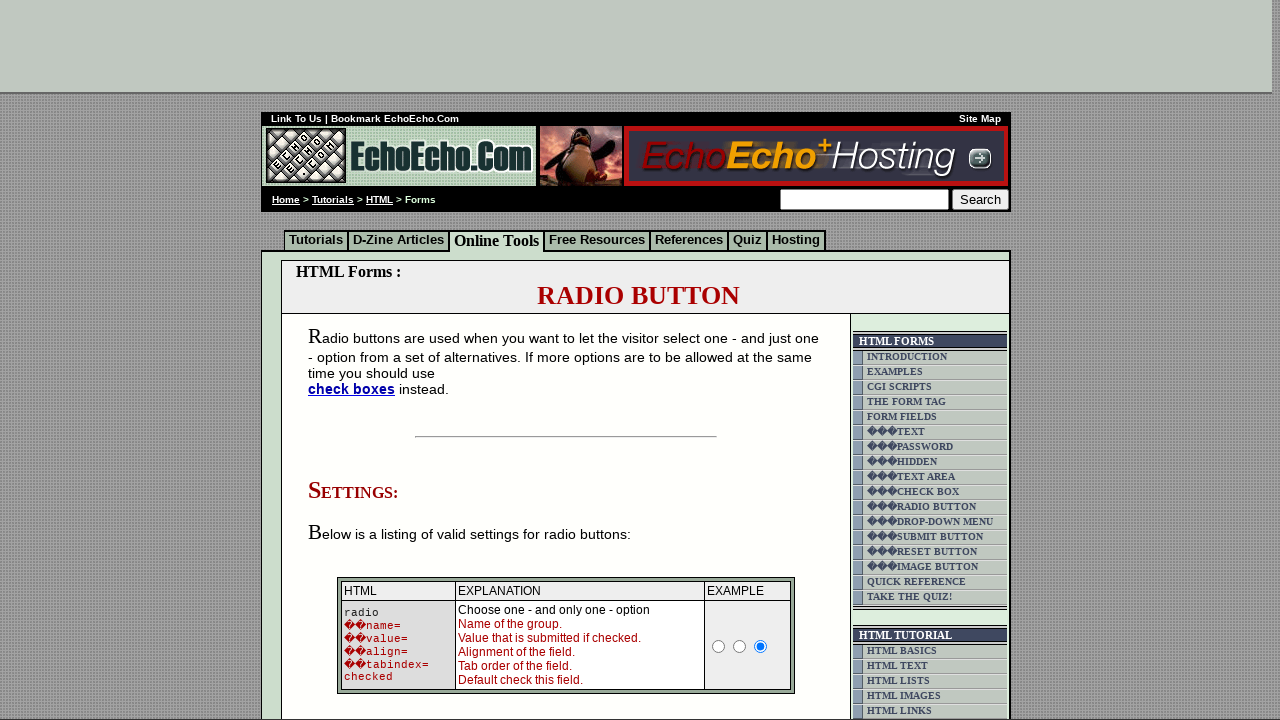

Located all radio buttons in group1
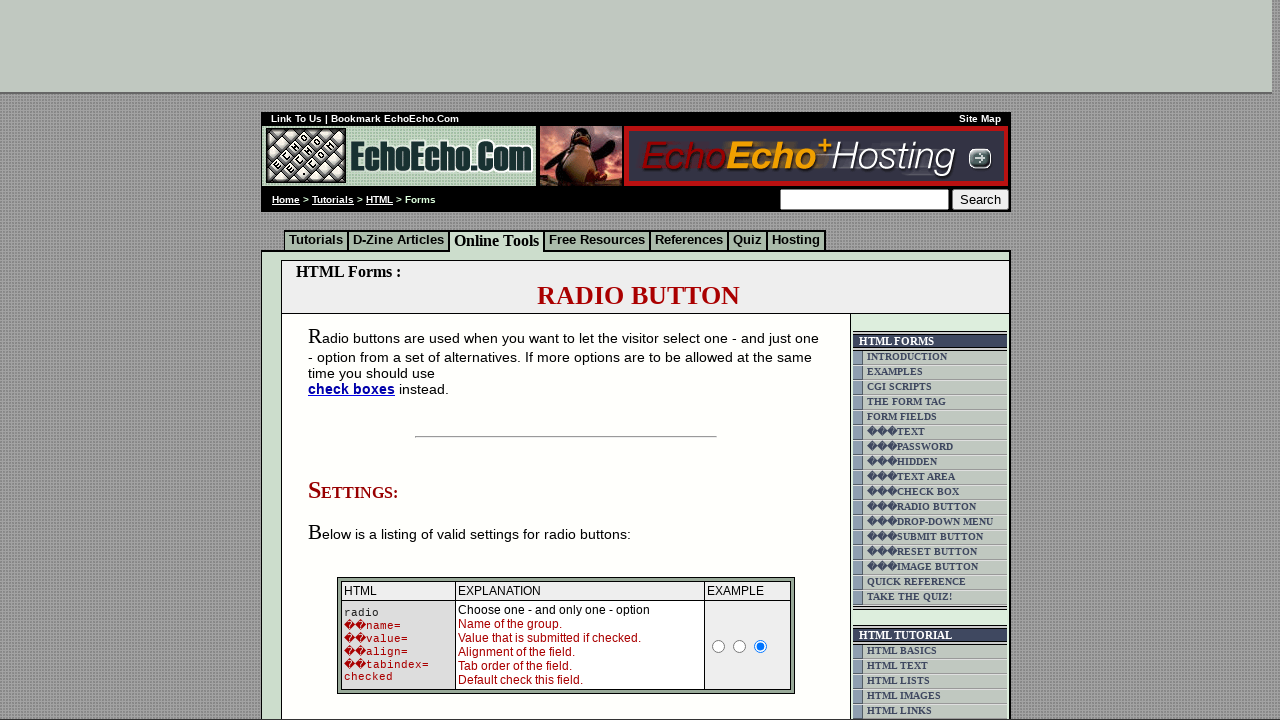

Counted 3 radio buttons in the group
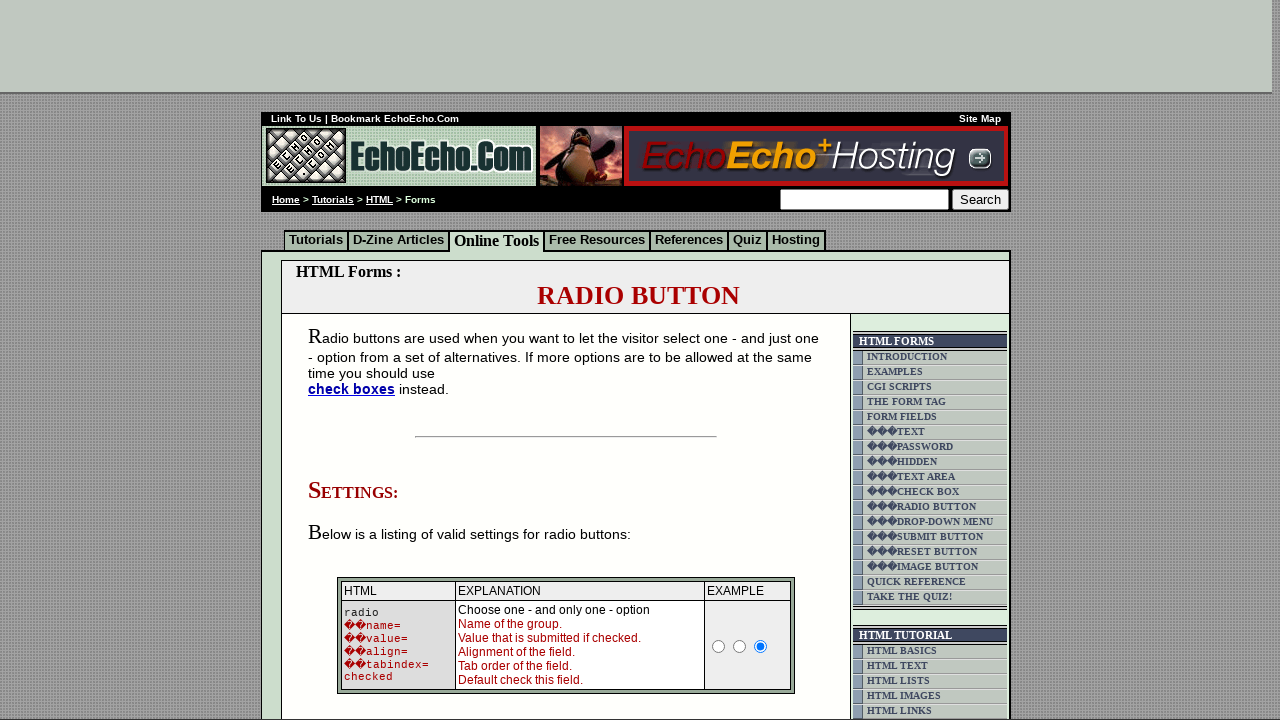

Retrieved value 'Milk' from radio button at index 0
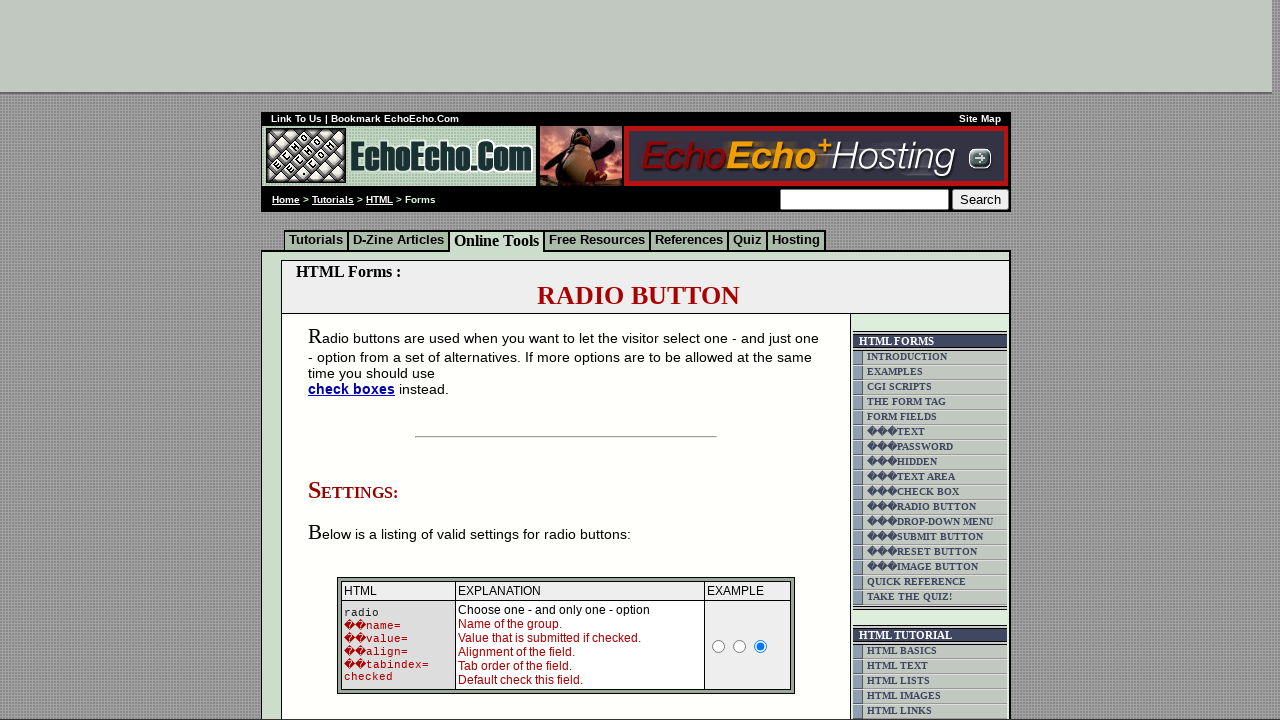

Retrieved value 'Butter' from radio button at index 1
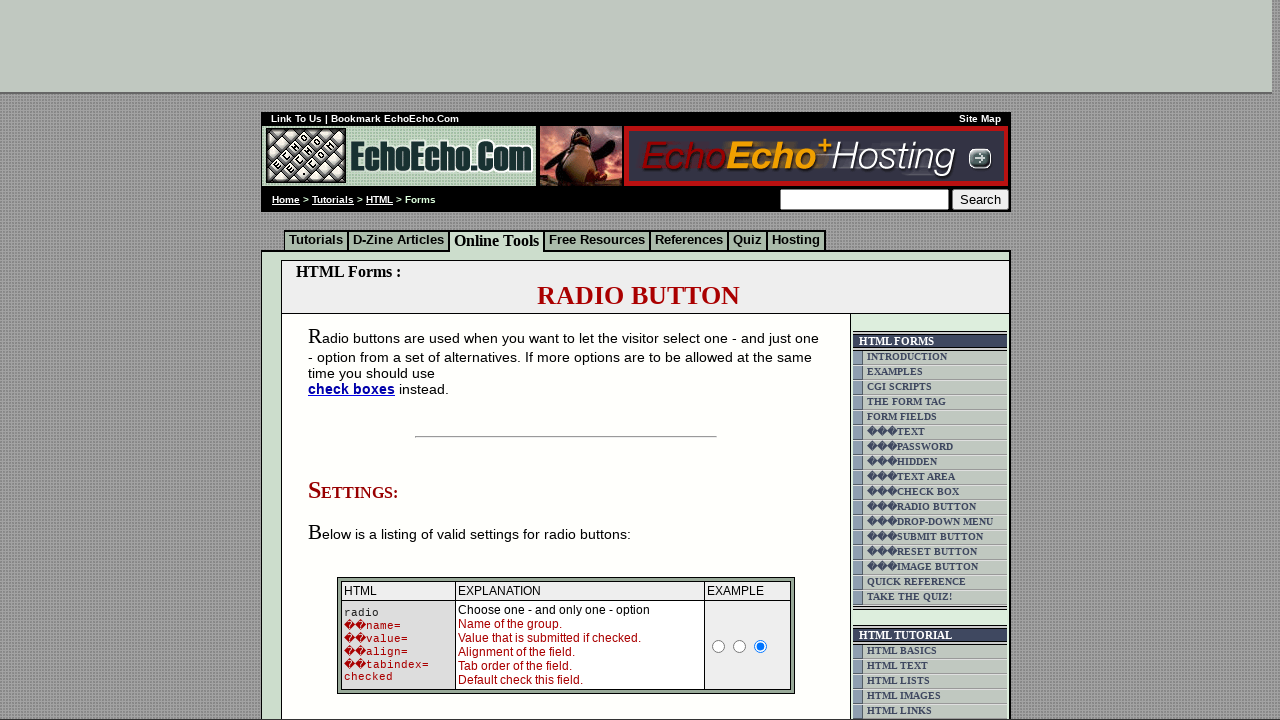

Retrieved value 'Cheese' from radio button at index 2
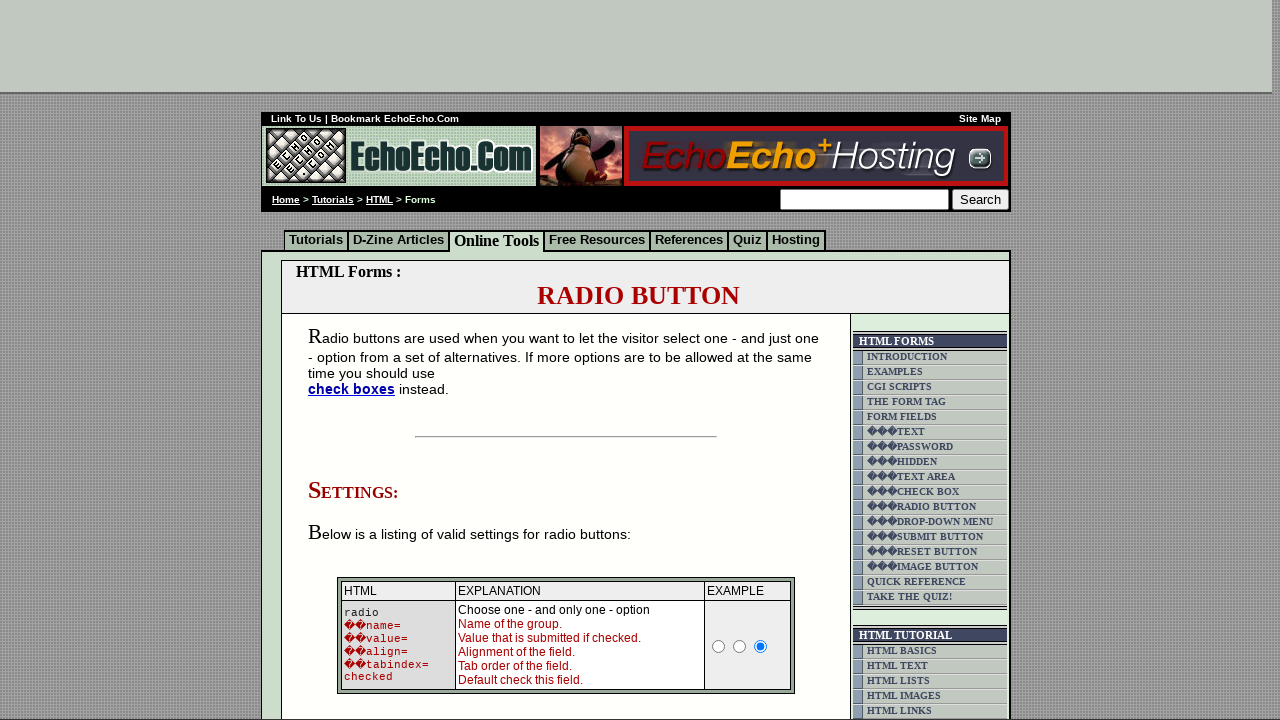

Clicked radio button with value 'Cheese' at (356, 360) on input[name='group1'] >> nth=2
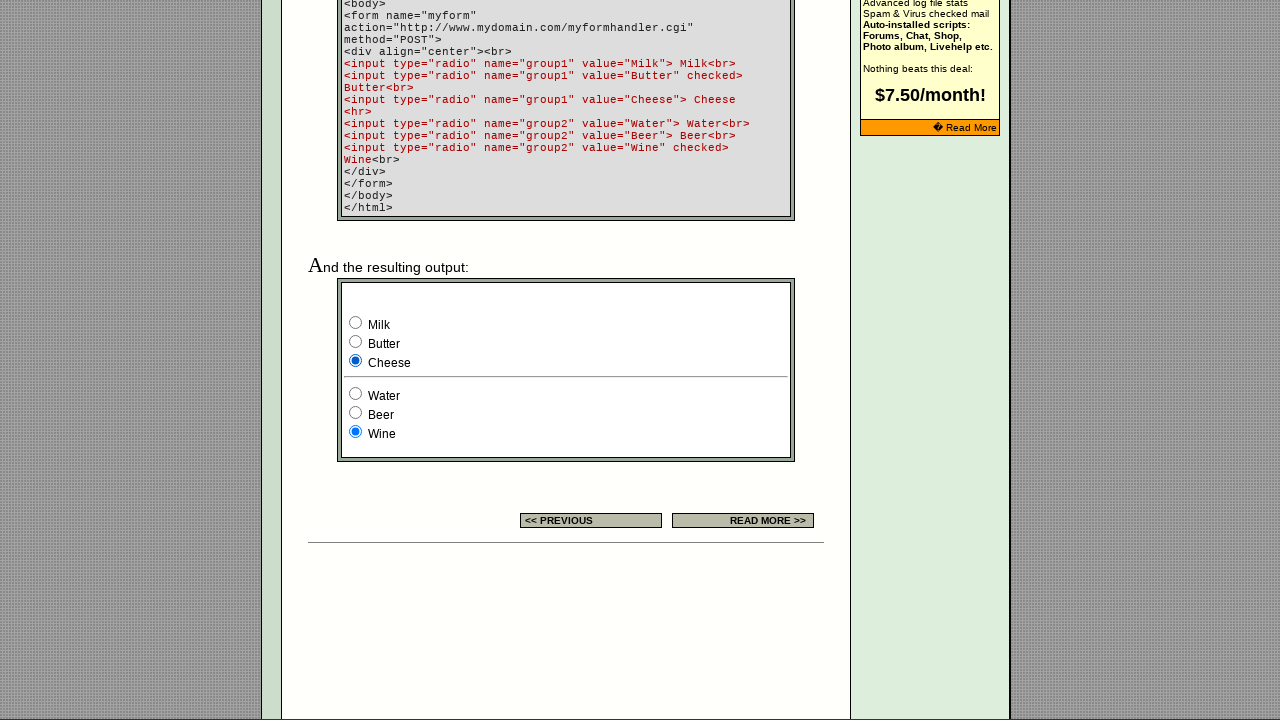

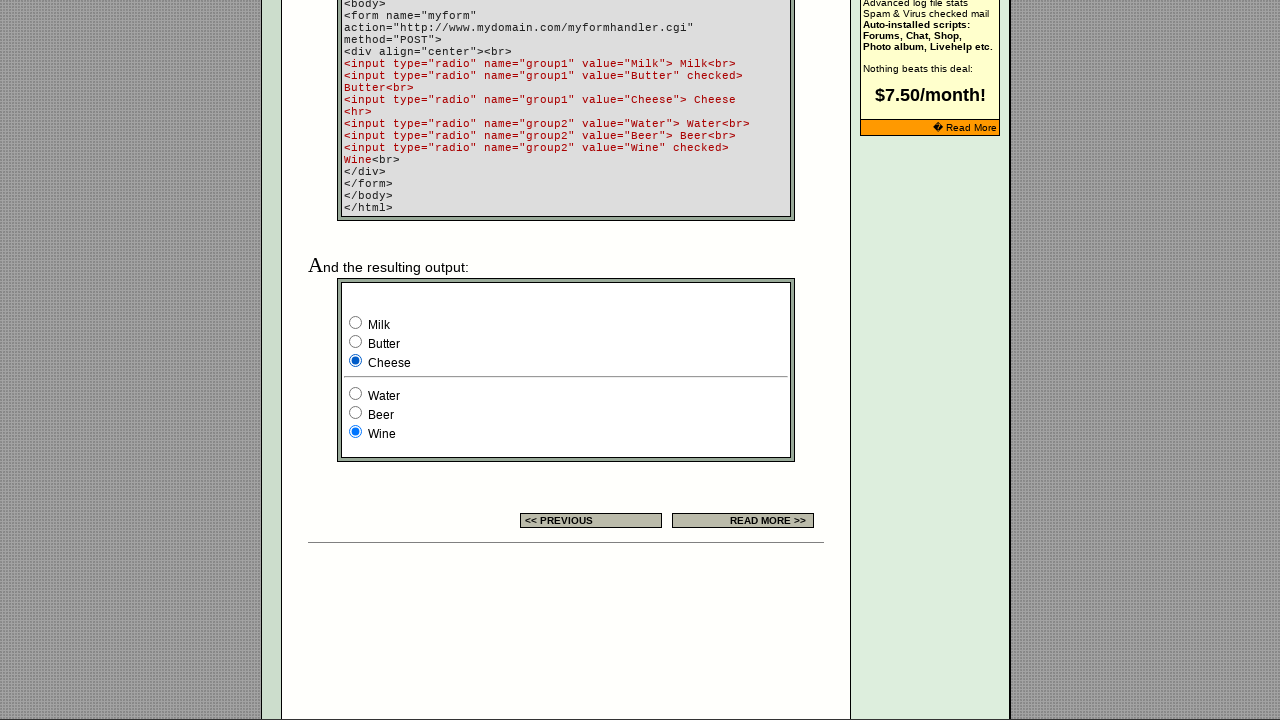